Tests the quote search functionality by selecting an author and tag from dropdowns, then submitting the search form

Starting URL: https://quotes.toscrape.com/search.aspx

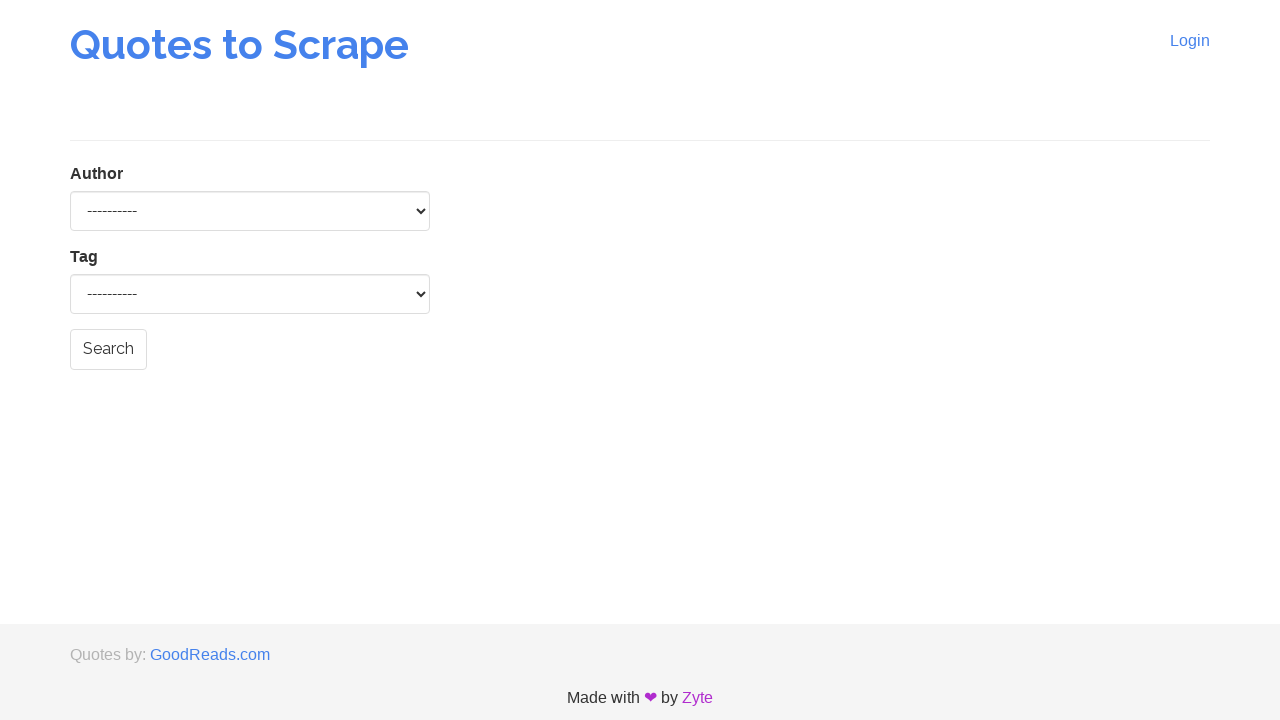

Waited for author dropdown to load
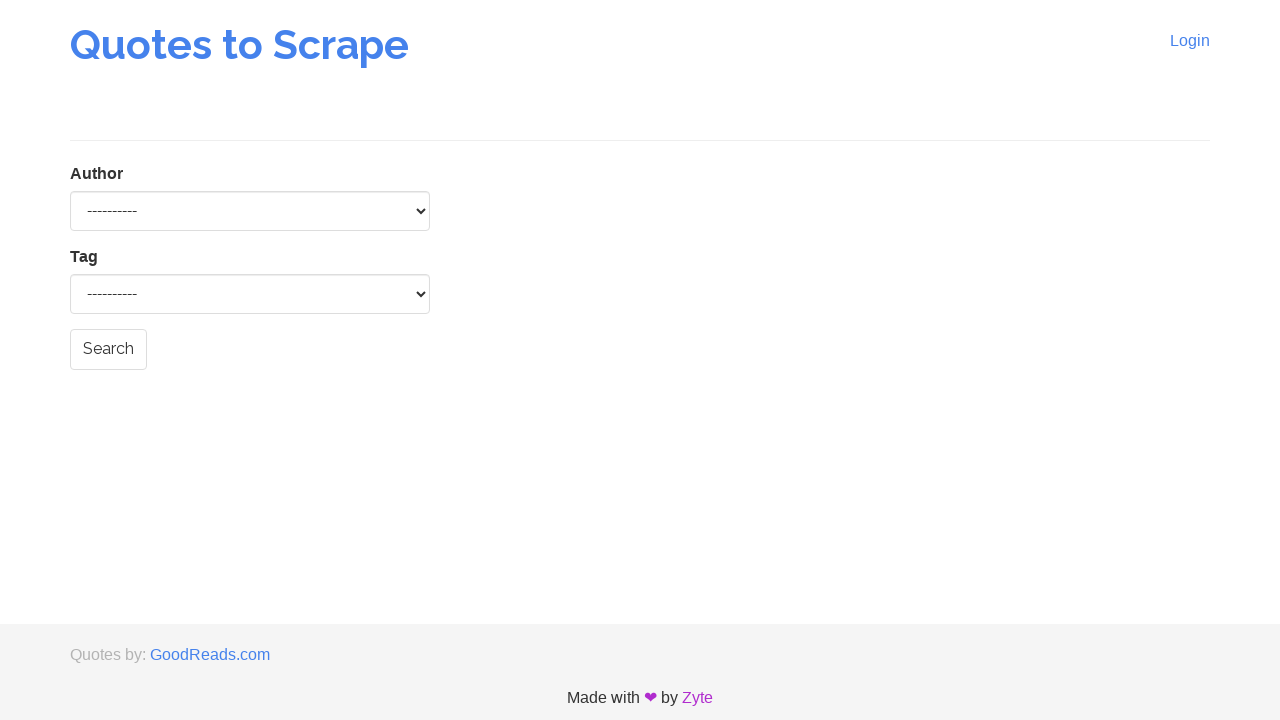

Selected 'Albert Einstein' from author dropdown on #author
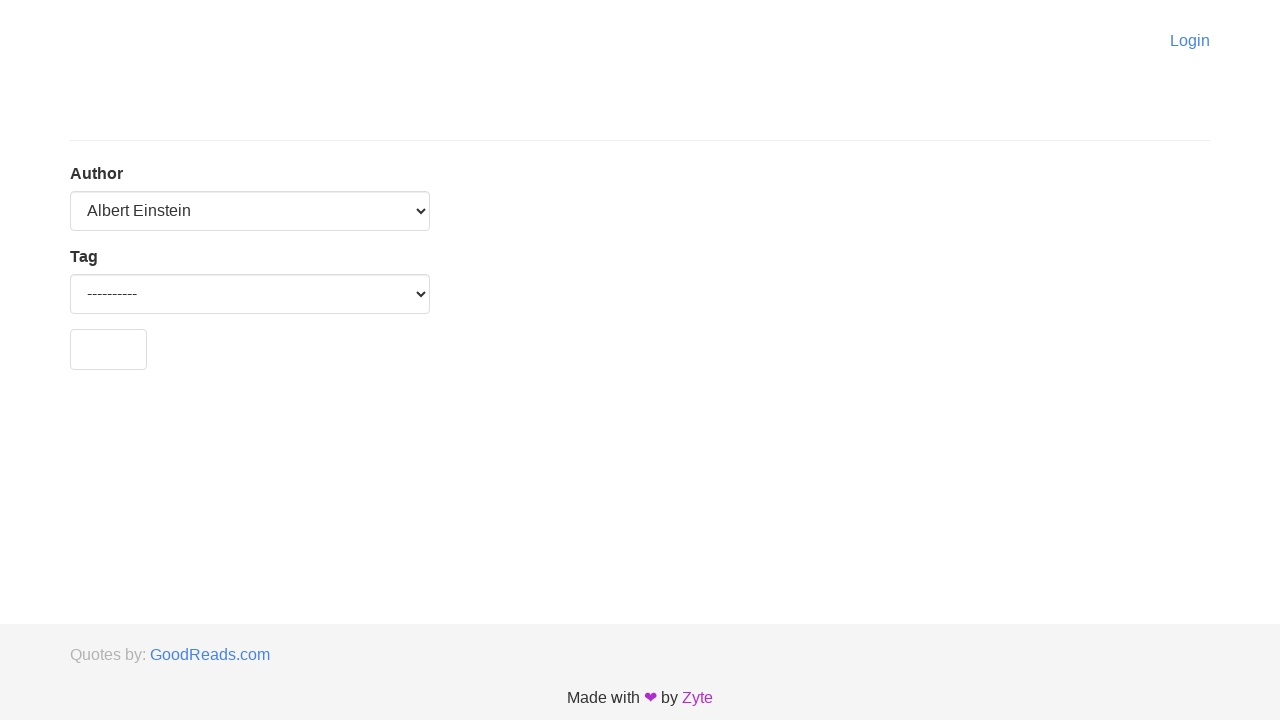

Waited for tag dropdown to load
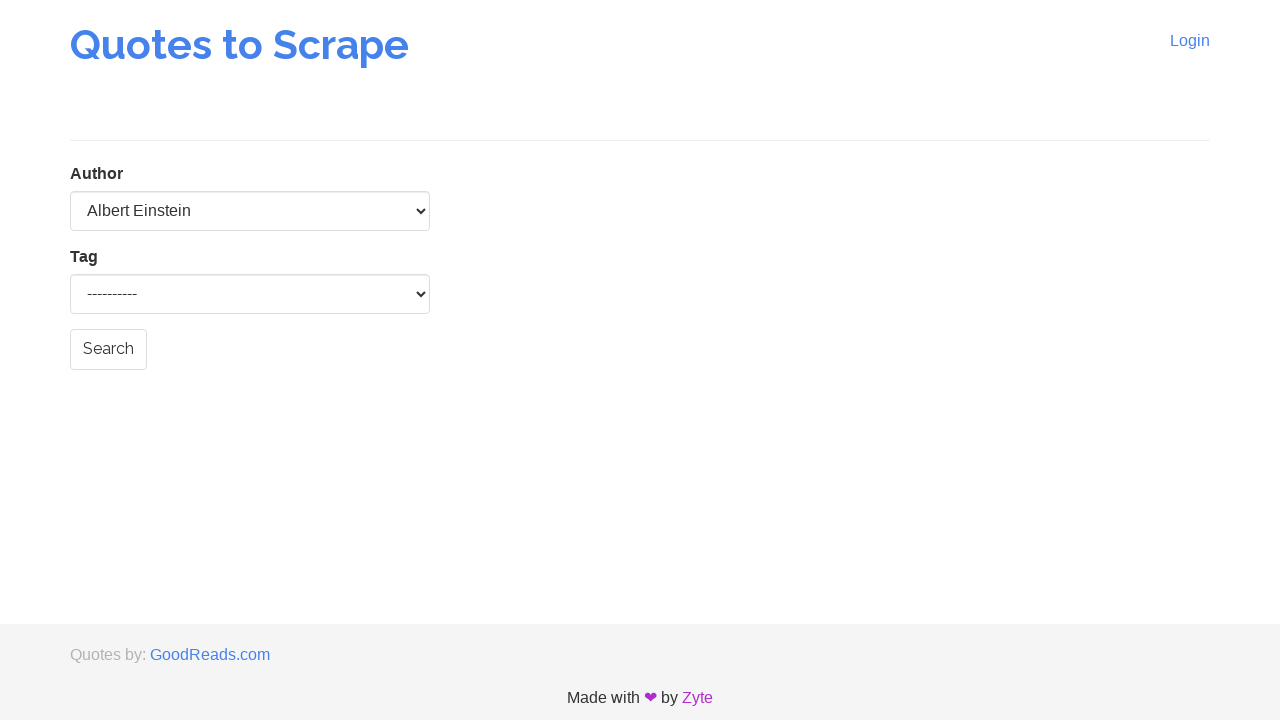

Selected 'music' from tag dropdown on #tag
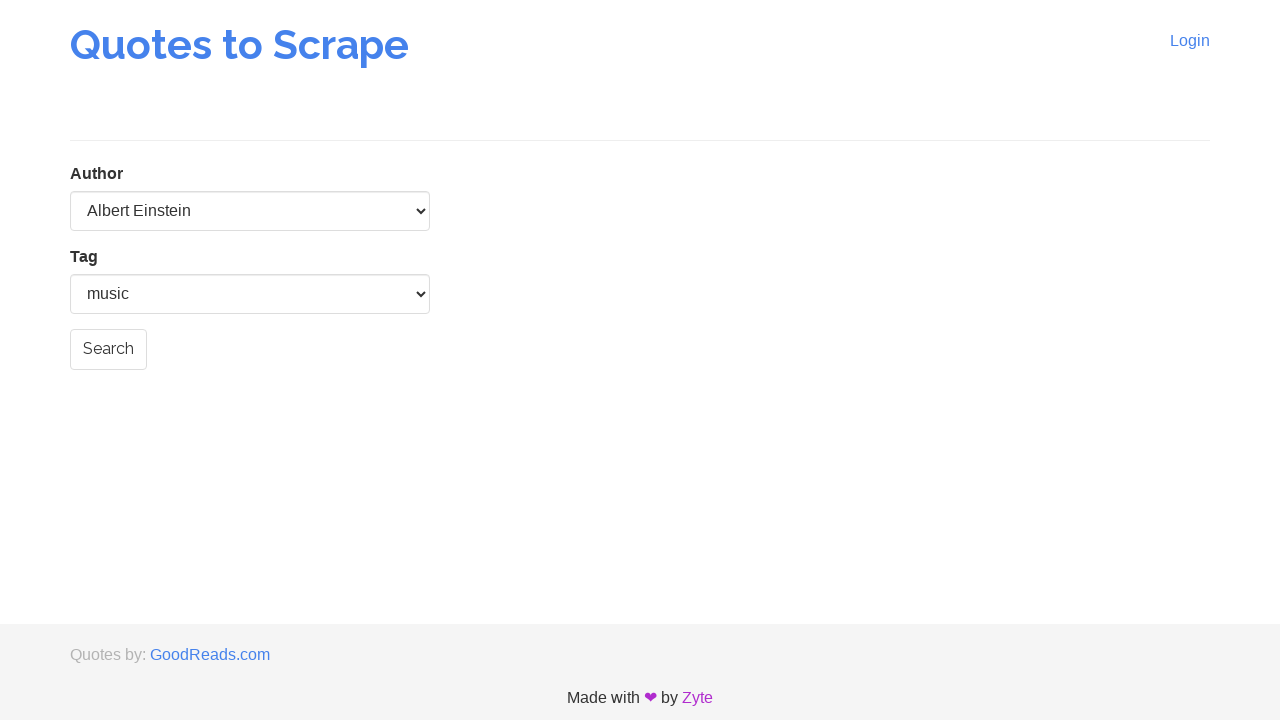

Clicked submit button to search for quotes at (108, 349) on input[name='submit_button']
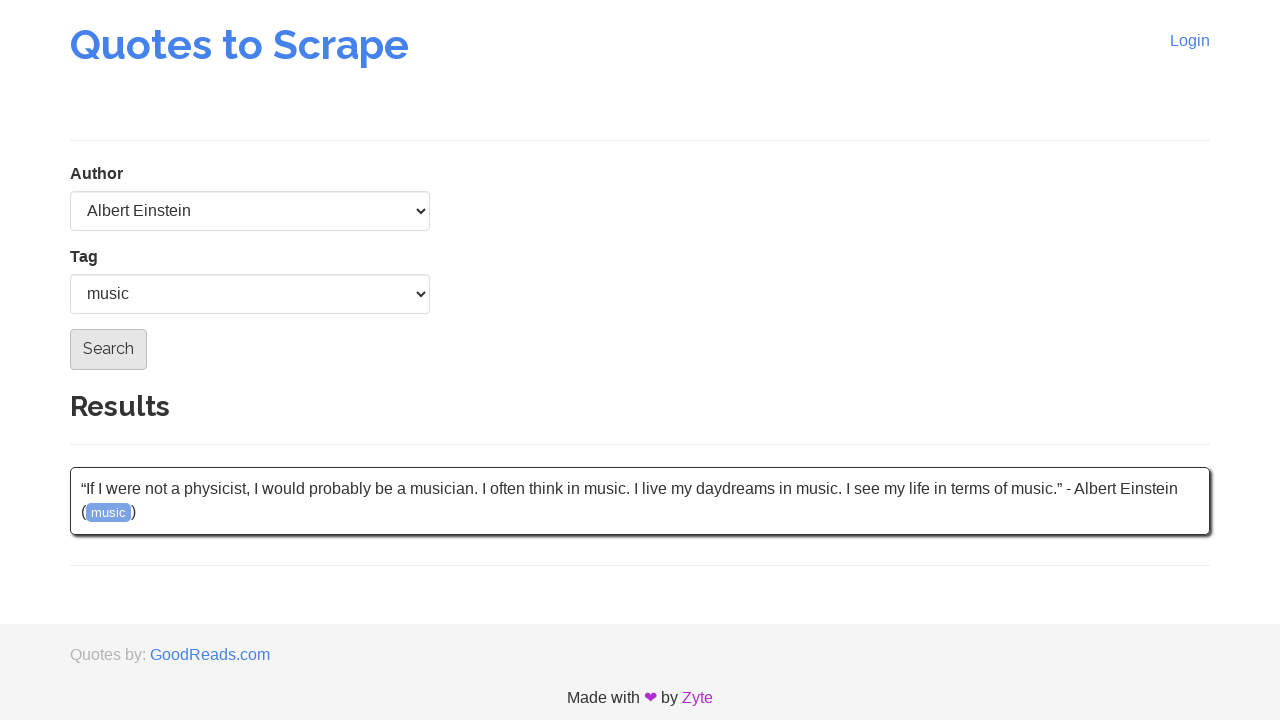

Search results loaded successfully
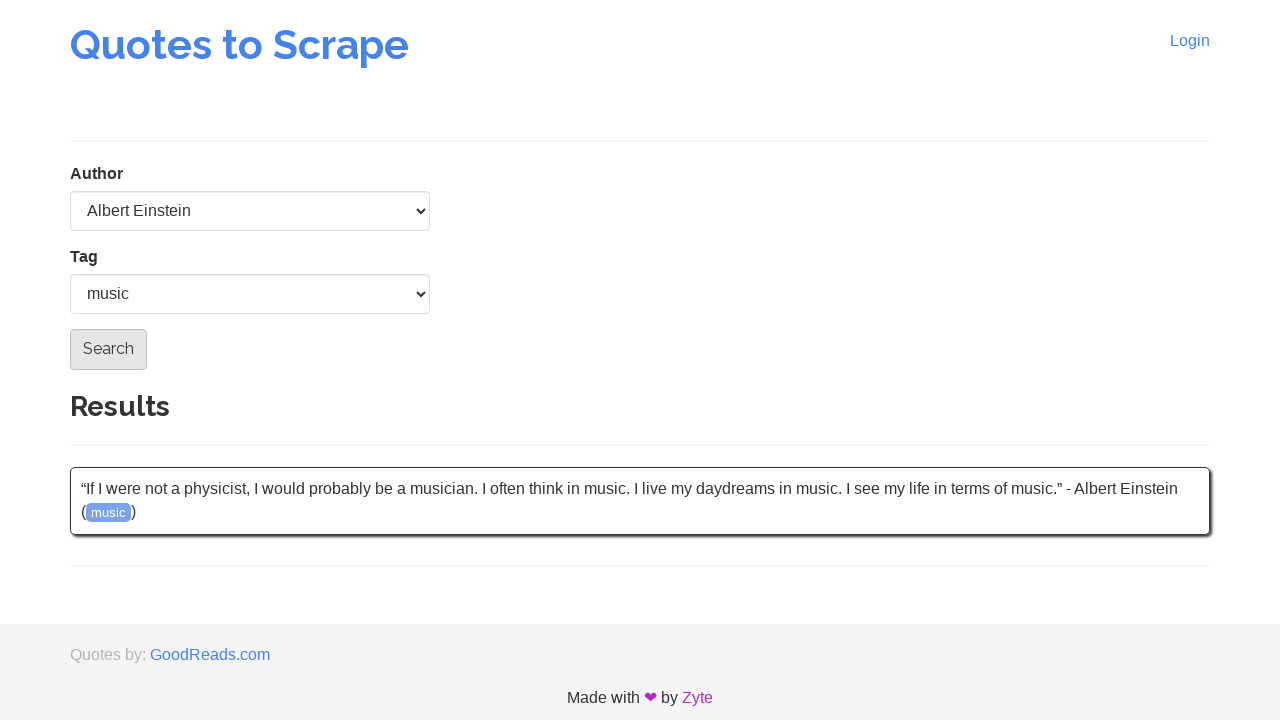

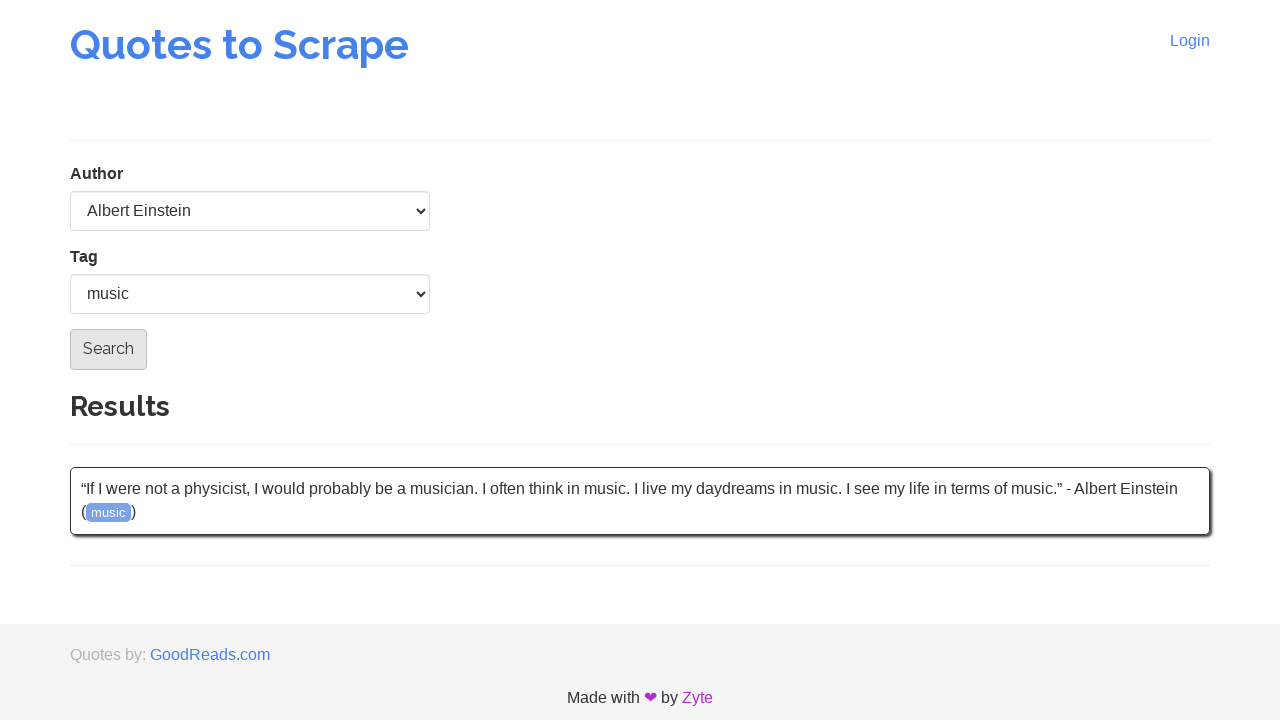